Tests drag and drop functionality on jQuery UI demo page by dragging an element and dropping it onto a target

Starting URL: http://jqueryui.com/droppable/

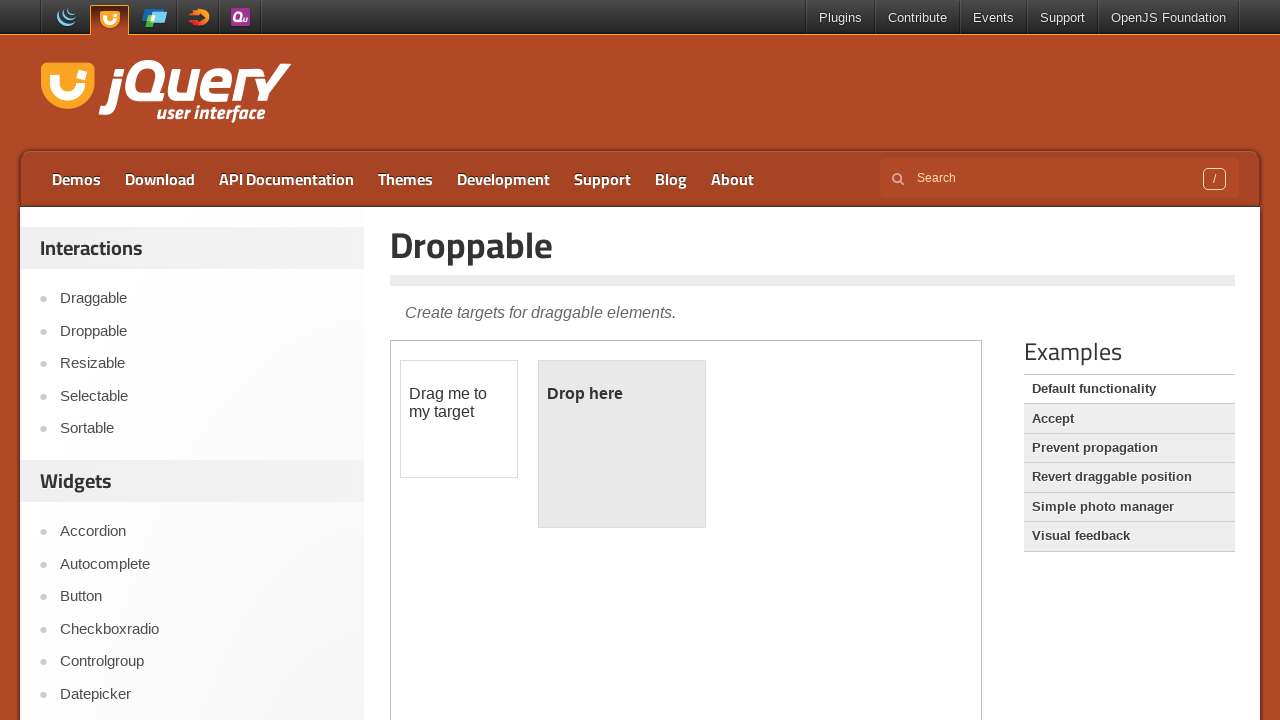

Navigated to jQuery UI droppable demo page
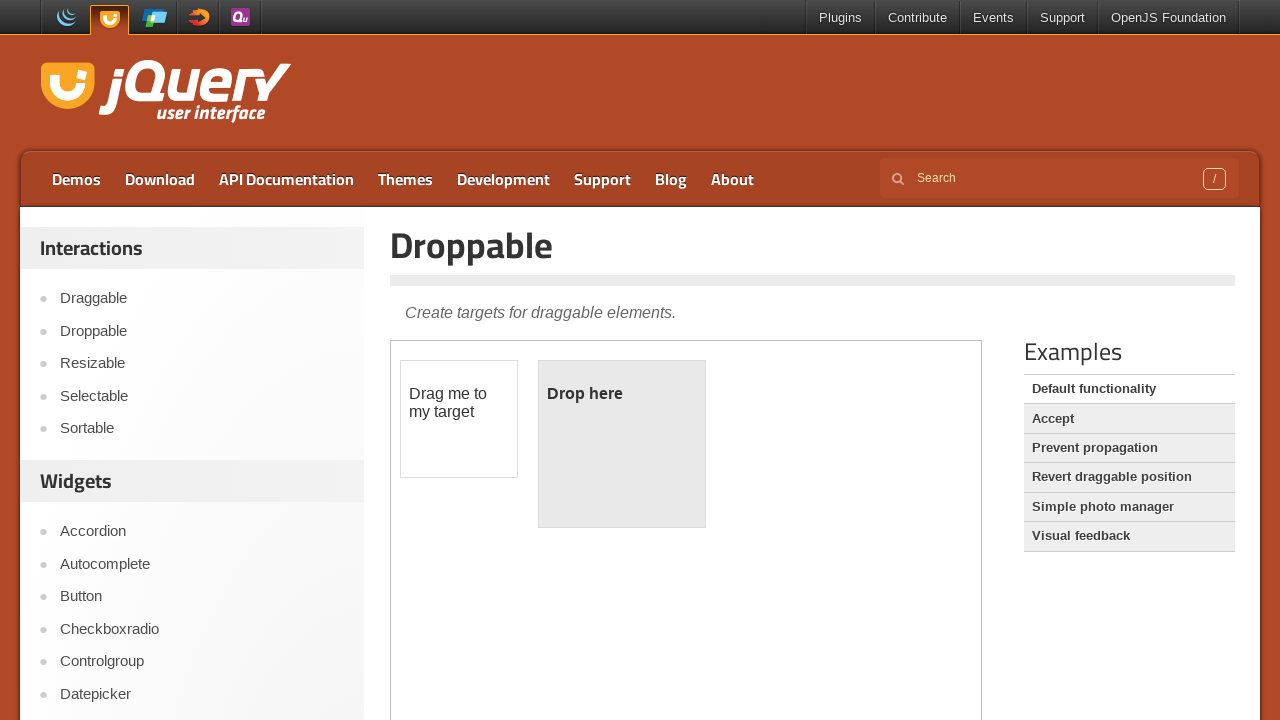

Located demo iframe
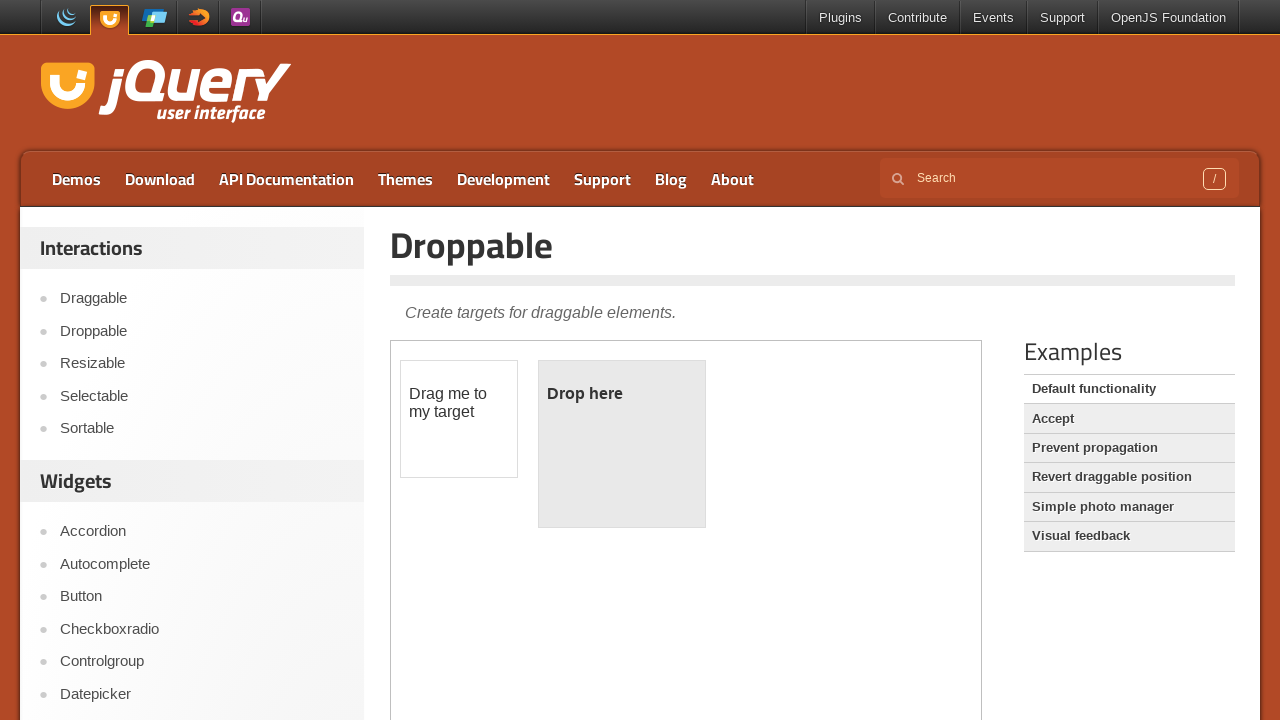

Located draggable element
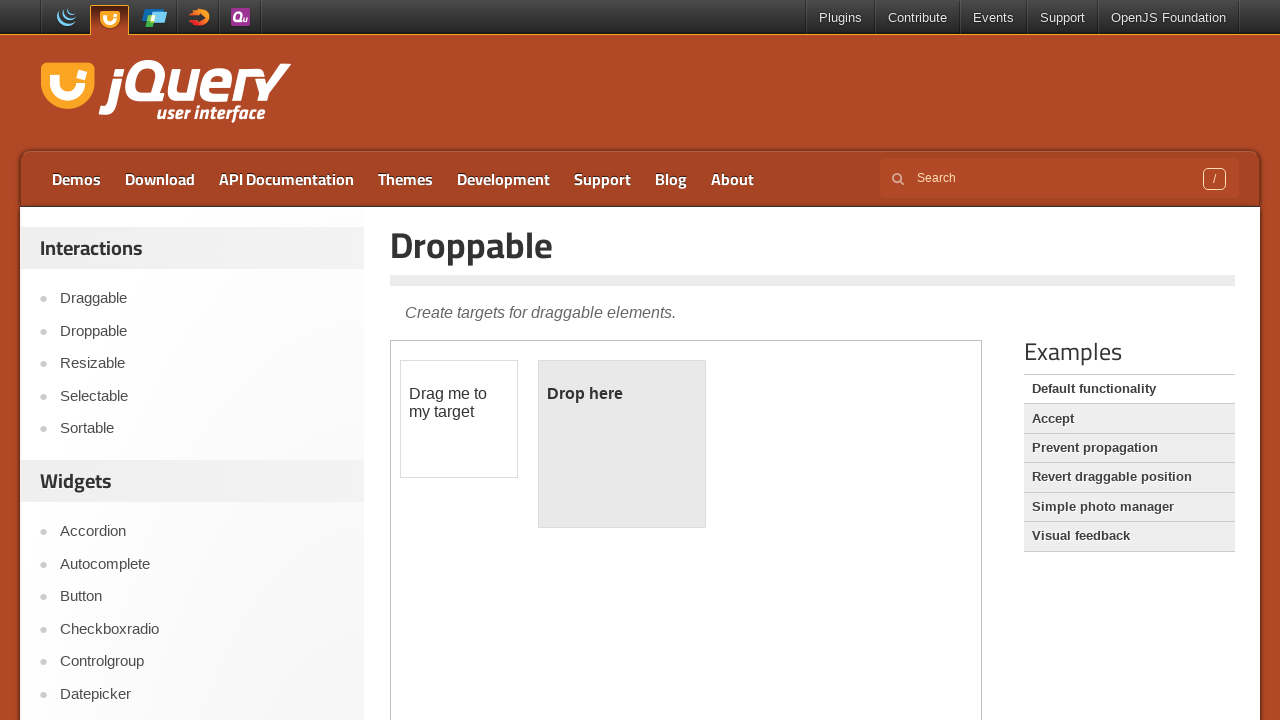

Located droppable target element
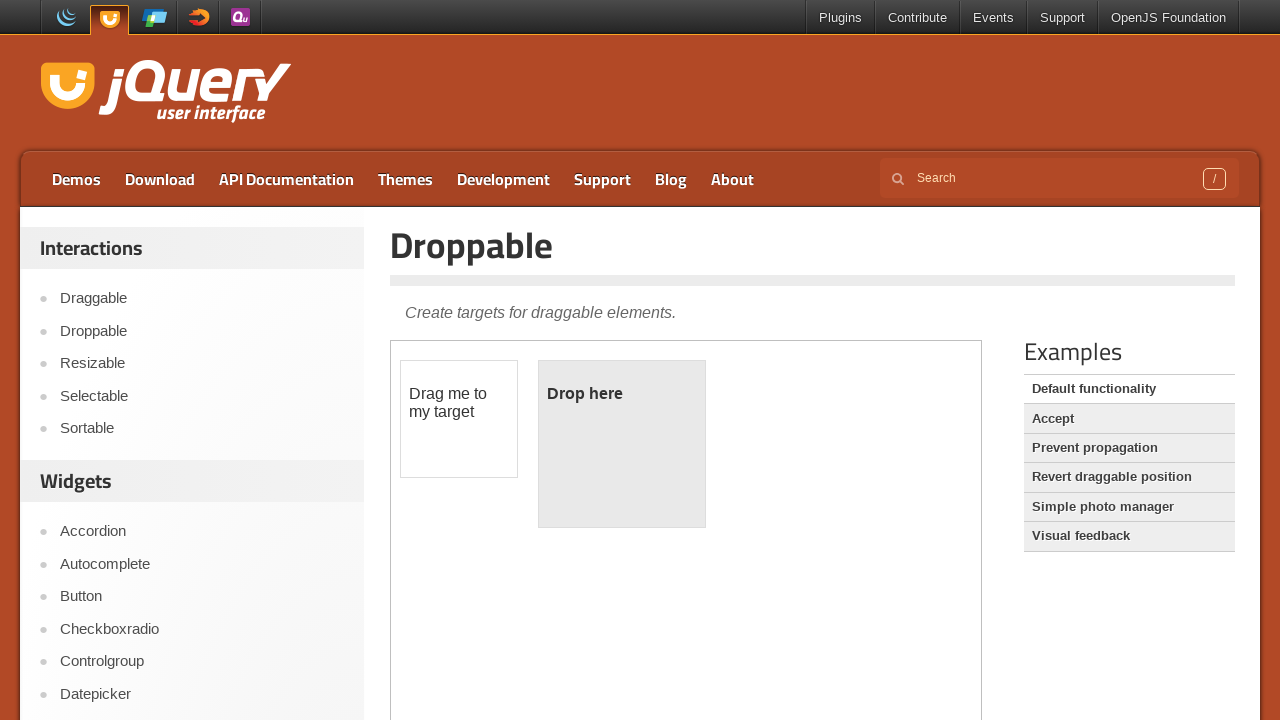

Dragged element and dropped it onto target at (622, 444)
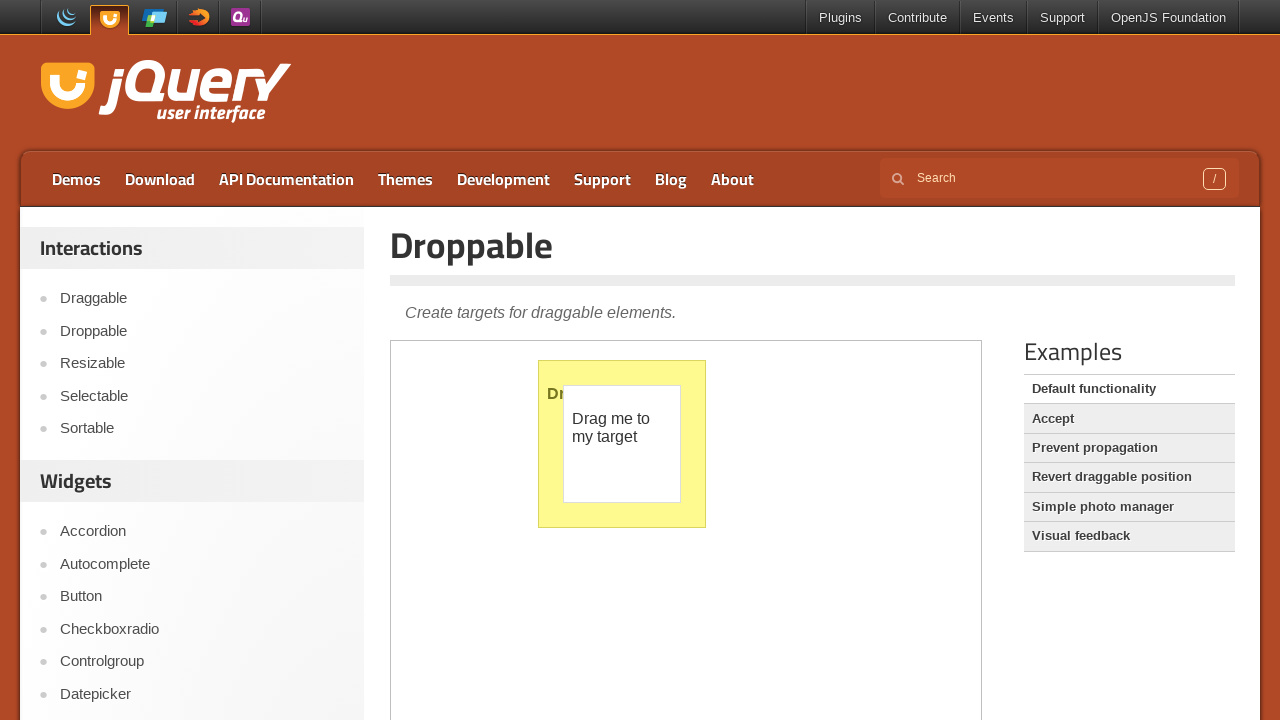

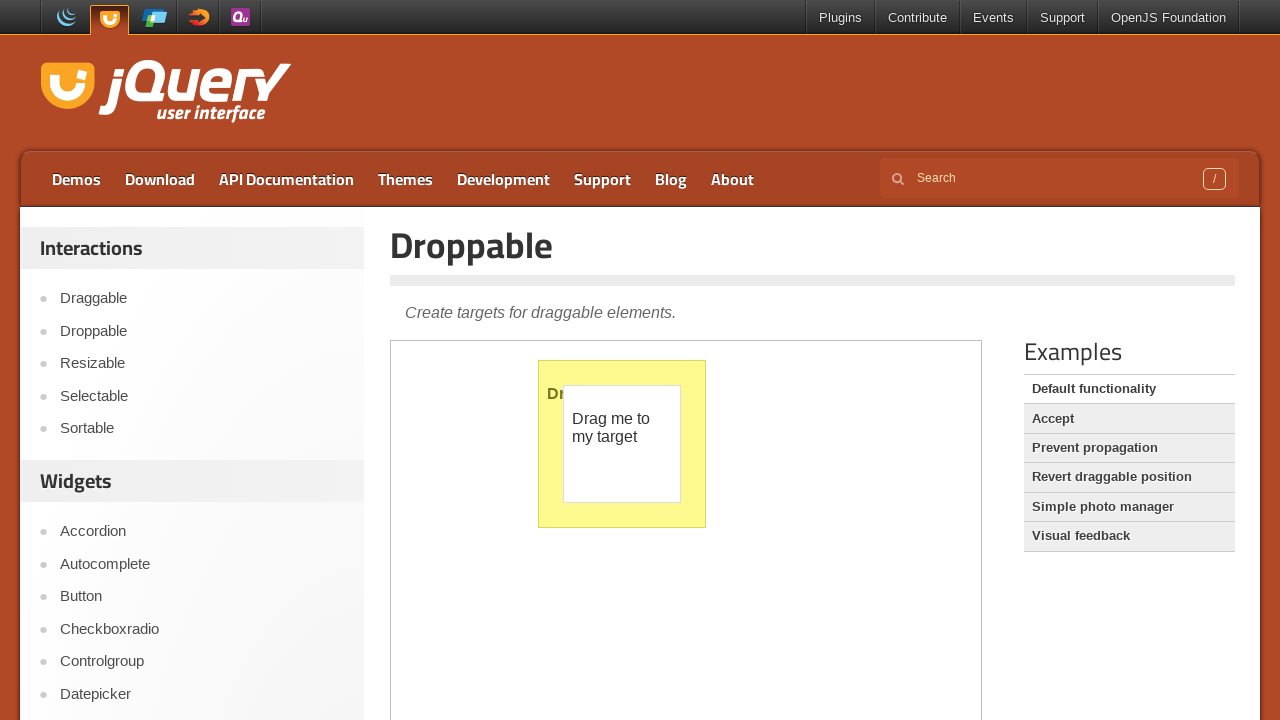